Tests handling of a confirmation popup by clicking a button that triggers an alert and then accepting it

Starting URL: https://demoqa.com/alerts

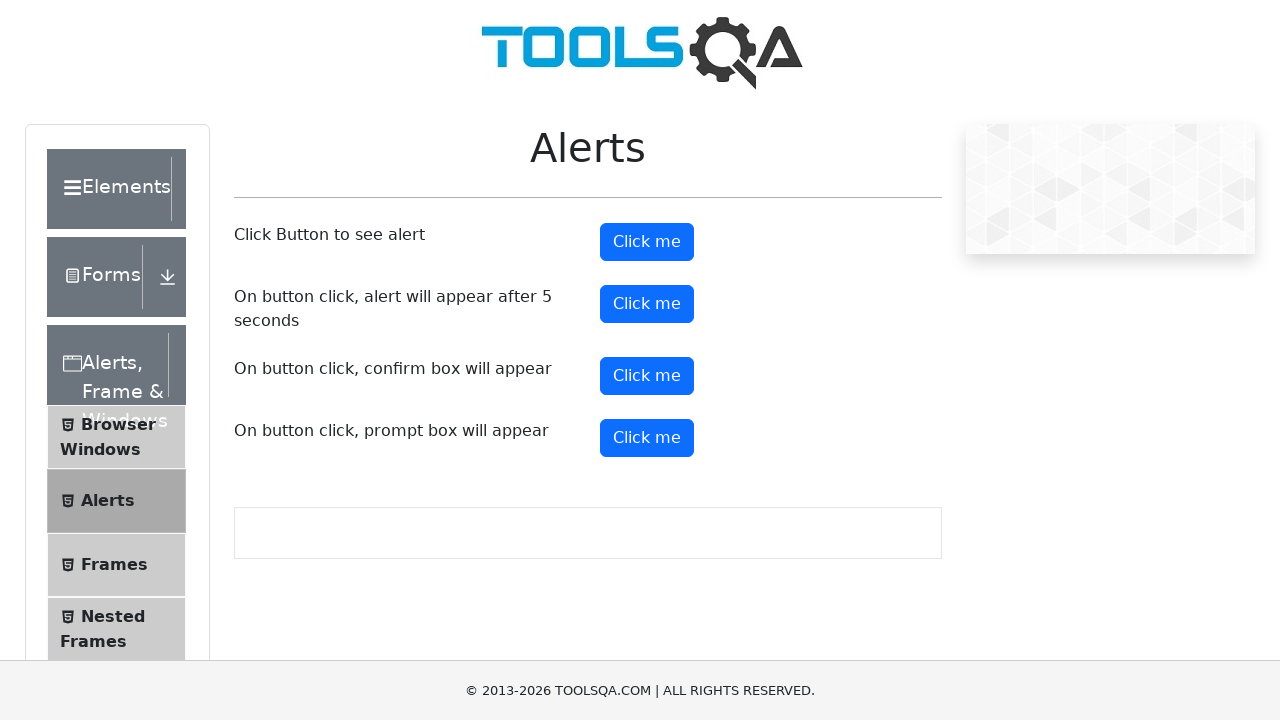

Clicked confirm button to trigger confirmation popup at (647, 376) on #confirmButton
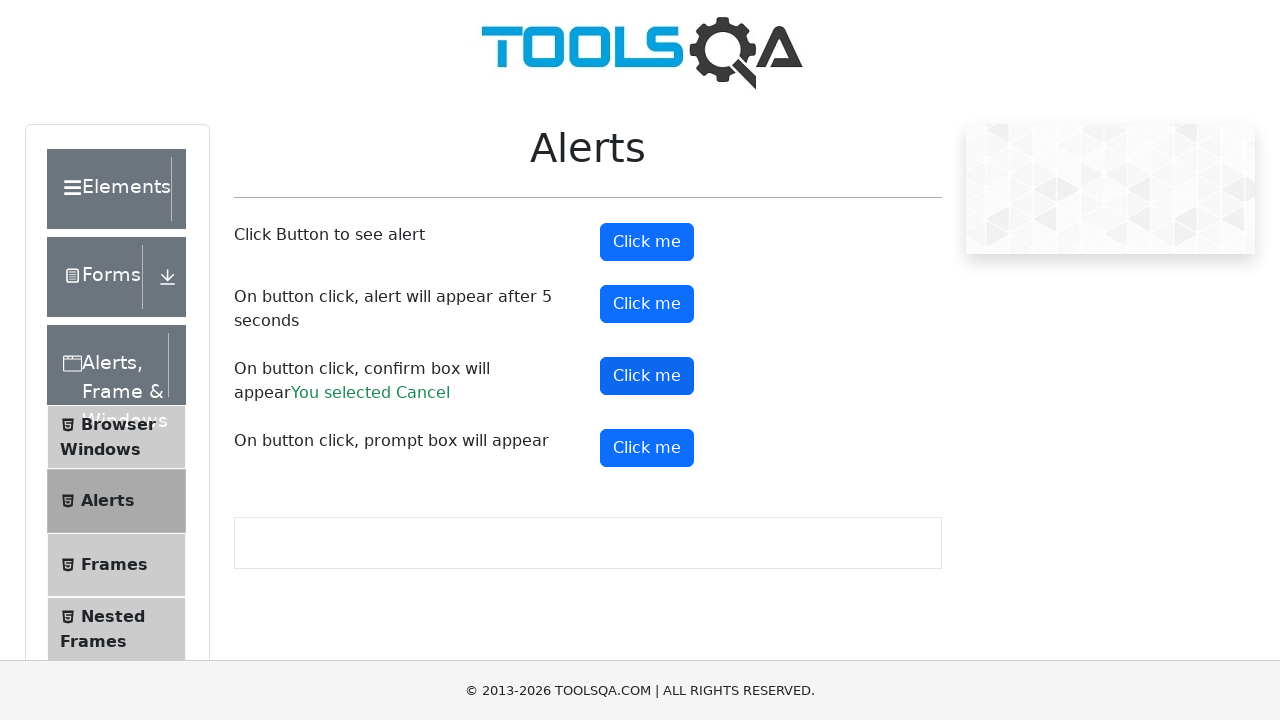

Registered dialog handler to accept confirmation popup
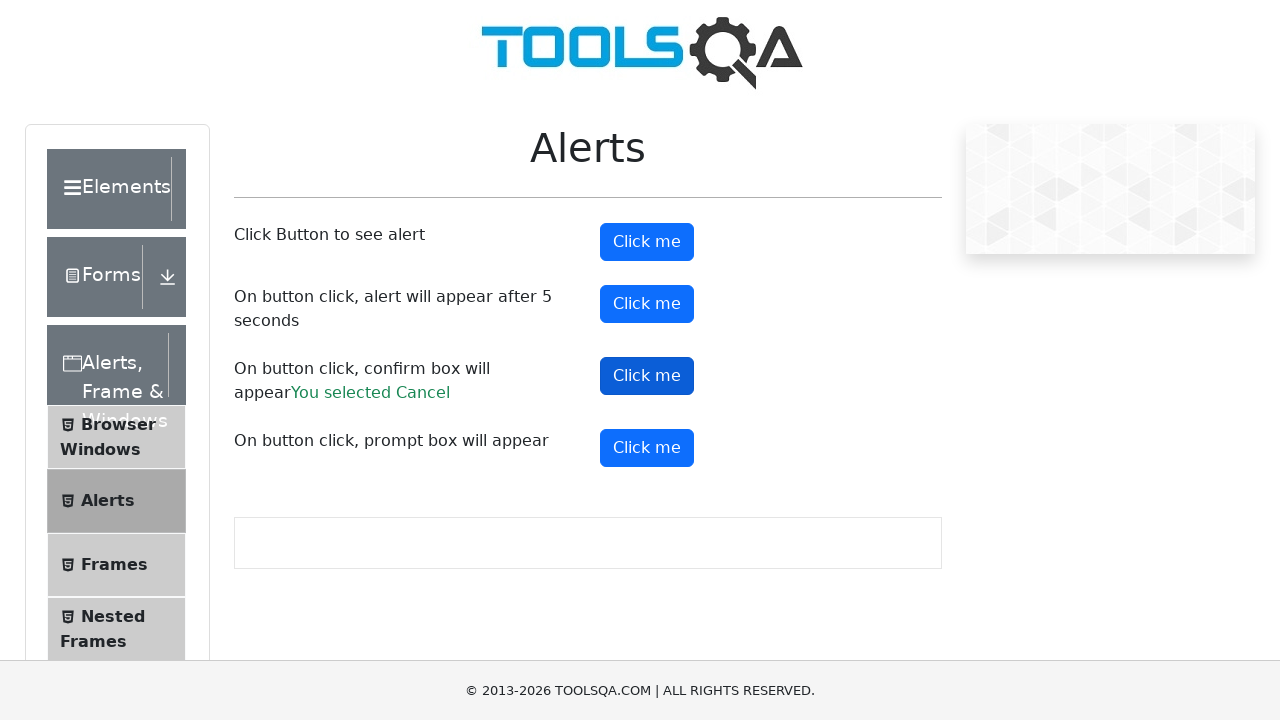

Re-registered dialog handler function for confirmation popup
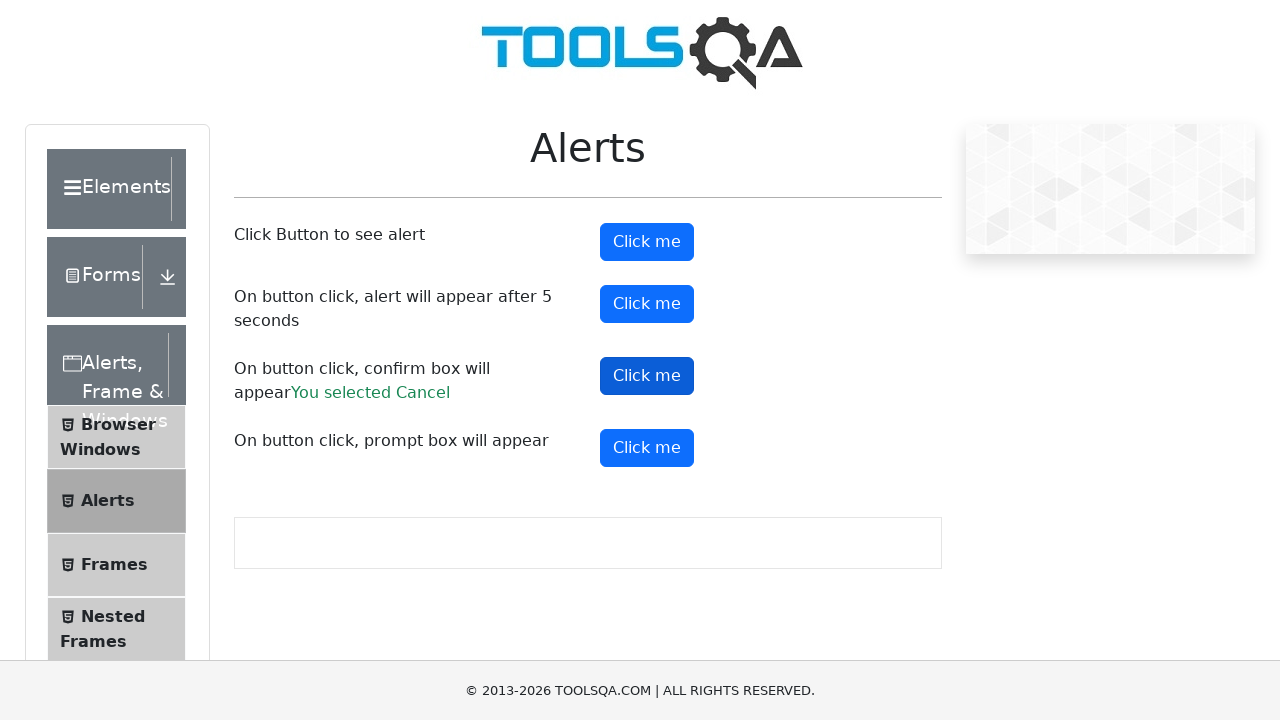

Clicked confirm button again to trigger confirmation dialog with handler active at (647, 376) on #confirmButton
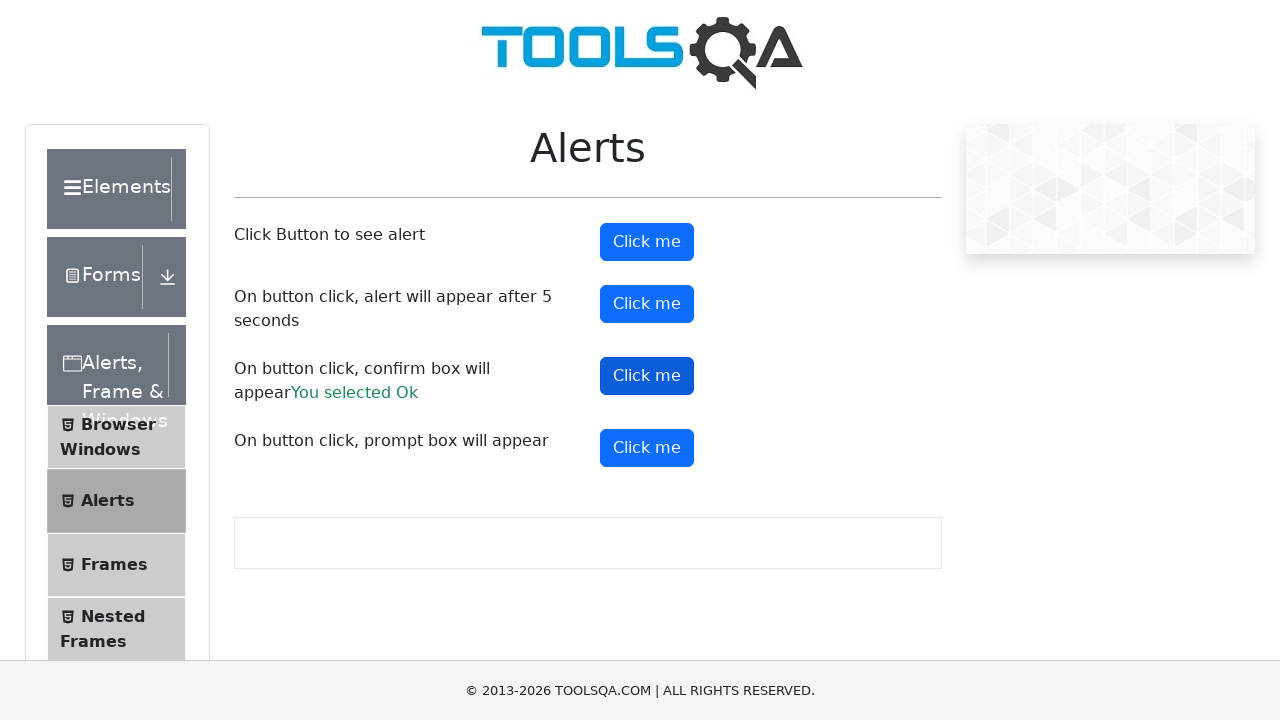

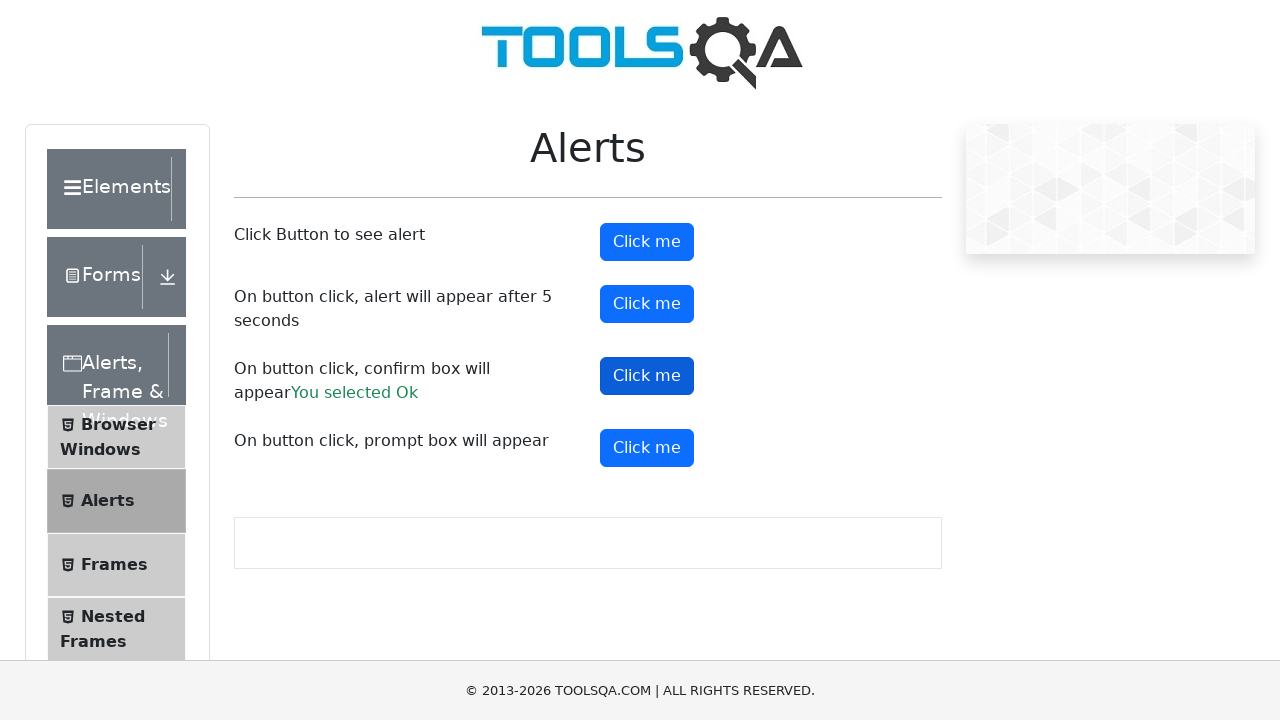